Tests navigation to the Hidden Division section by clicking on Popups and then Hidden division menu items on a demo application.

Starting URL: https://demoapps.qspiders.com/ui

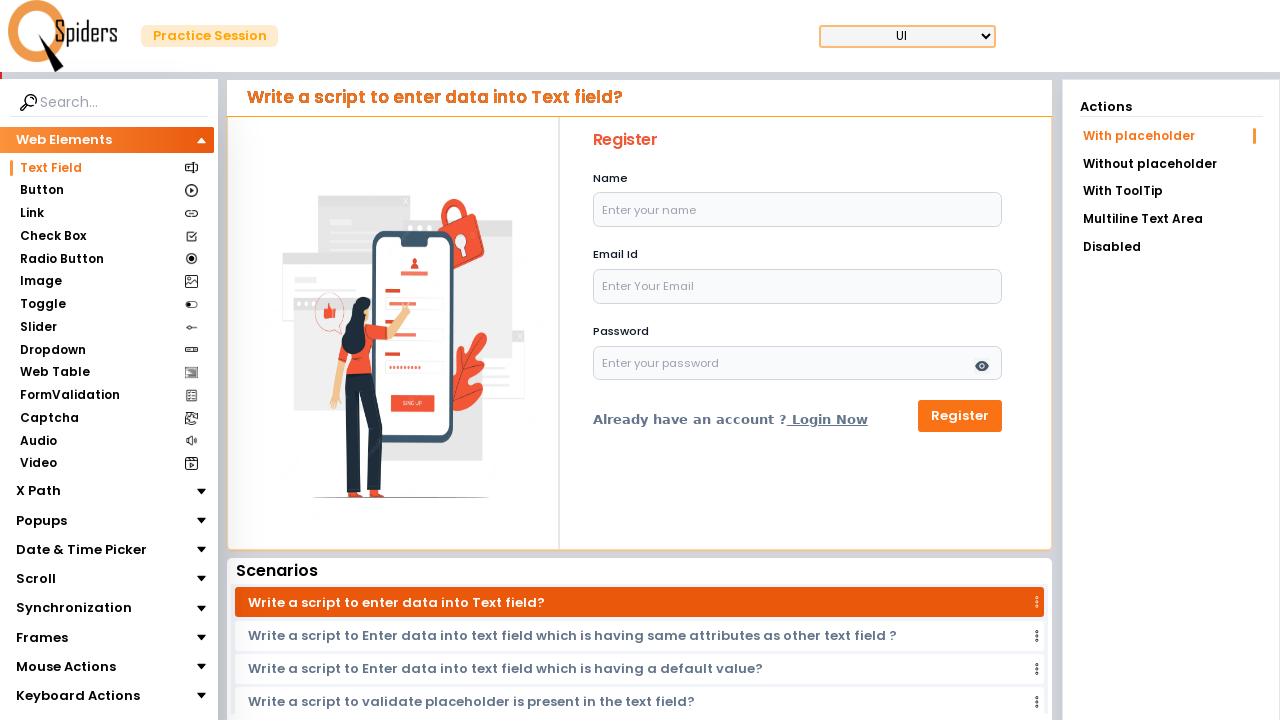

Clicked on Popups section at (42, 520) on xpath=//section[text()='Popups']
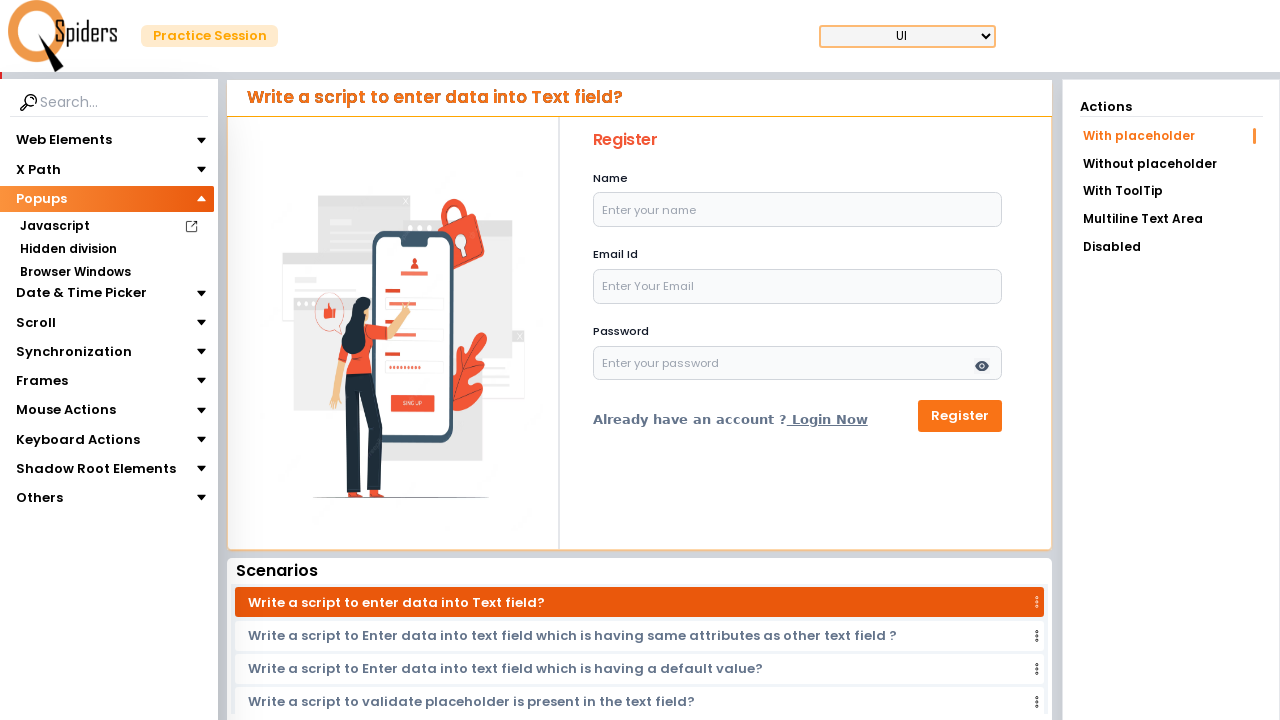

Clicked on Hidden division menu item at (68, 249) on xpath=//section[text()='Hidden division']
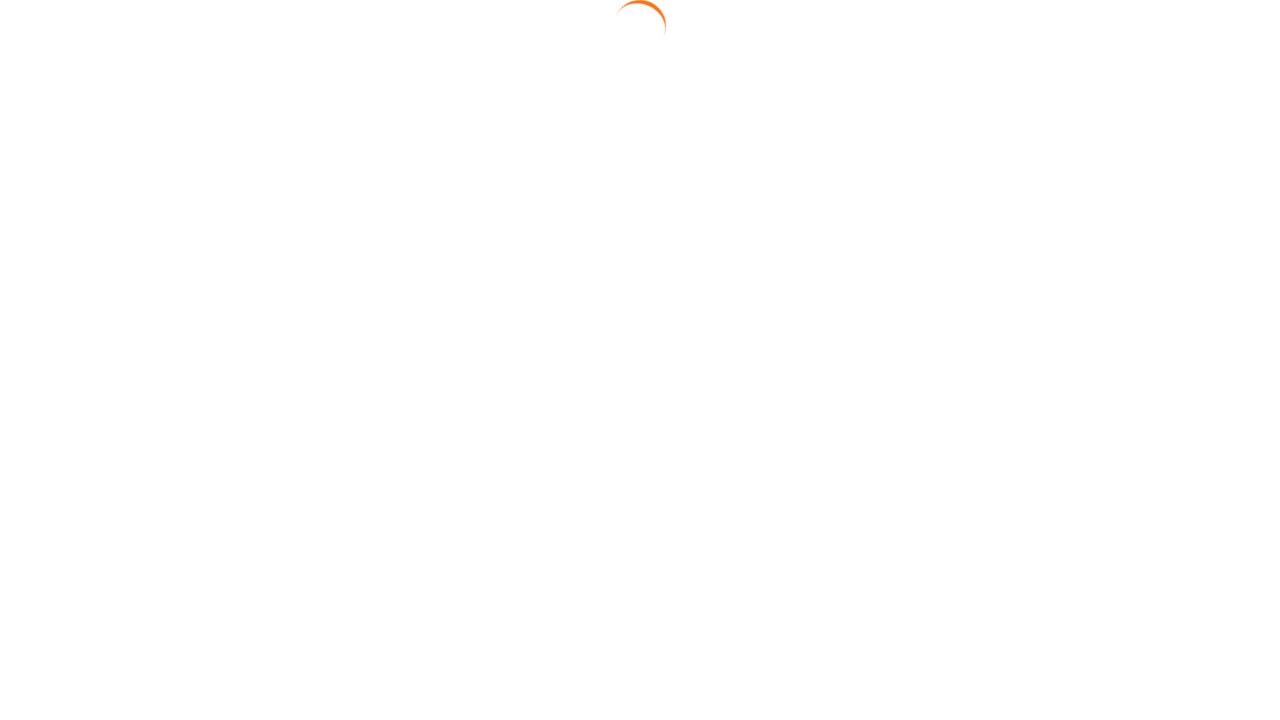

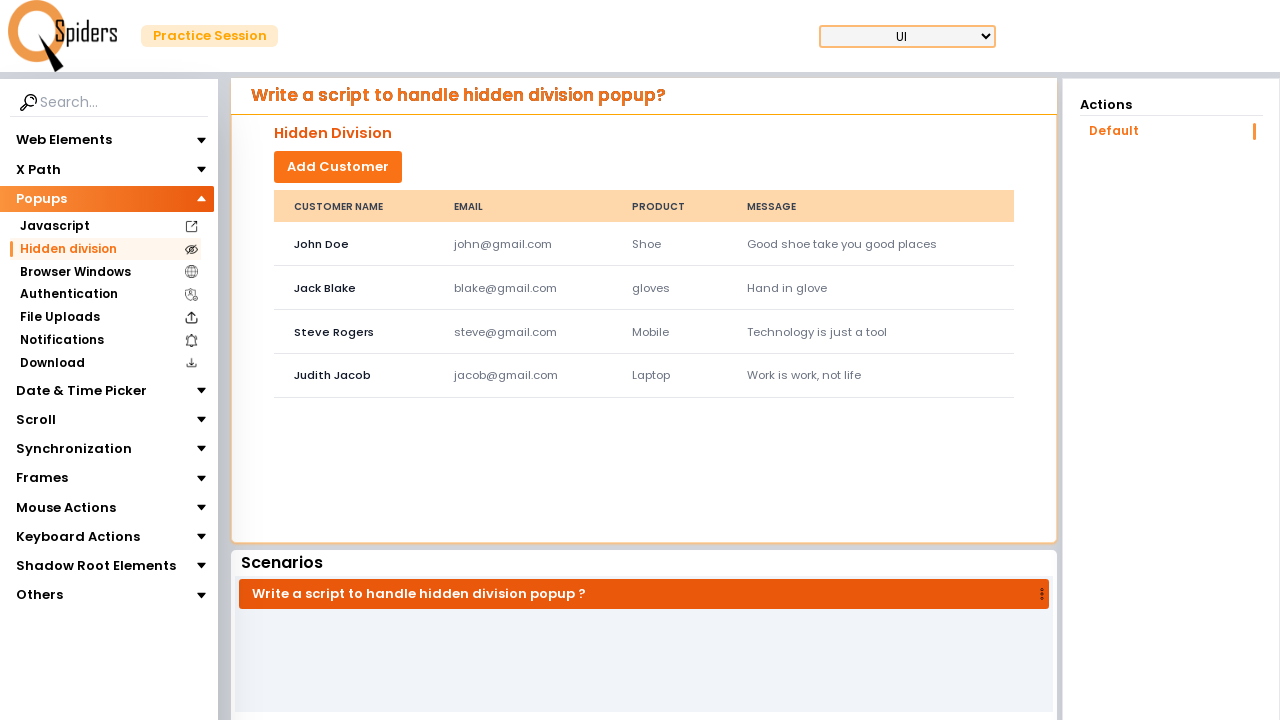